Tests AJAX content loading by clicking on a year link and waiting for dynamically loaded movie data to appear on the page.

Starting URL: https://www.scrapethissite.com/pages/ajax-javascript/

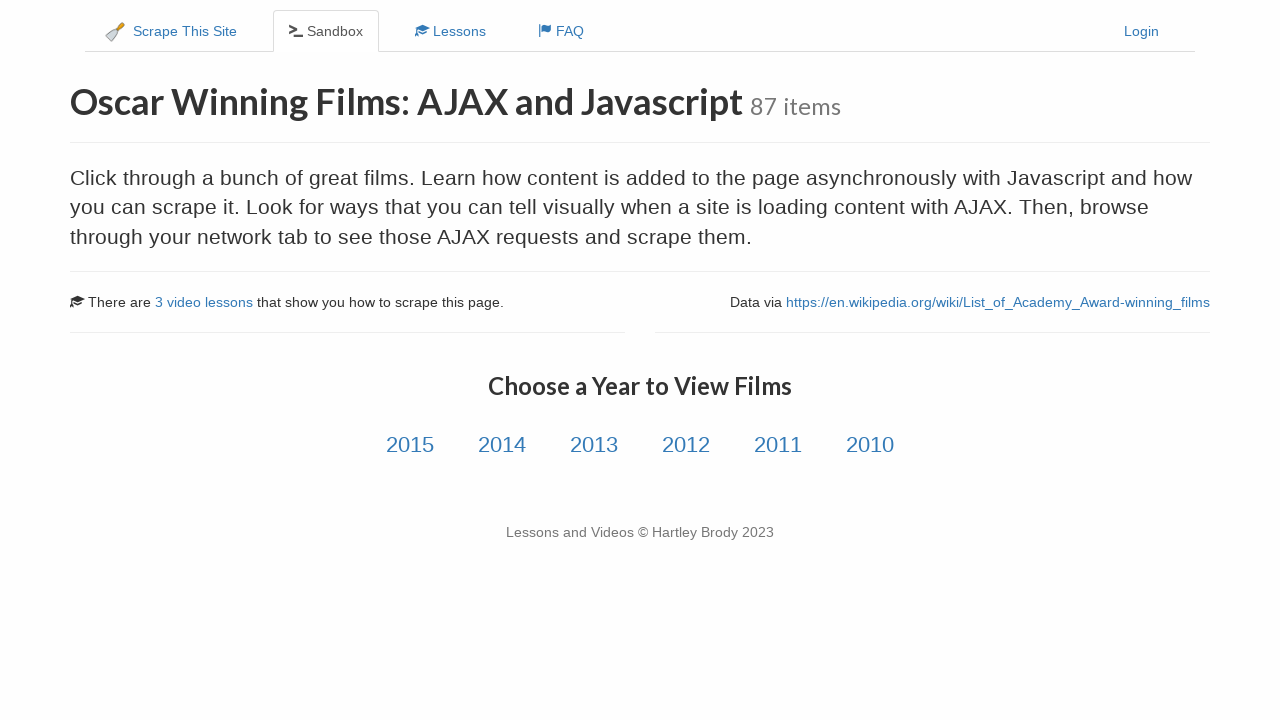

Clicked on 2015 year link to trigger AJAX content loading at (410, 445) on internal:role=link[name="2015"i]
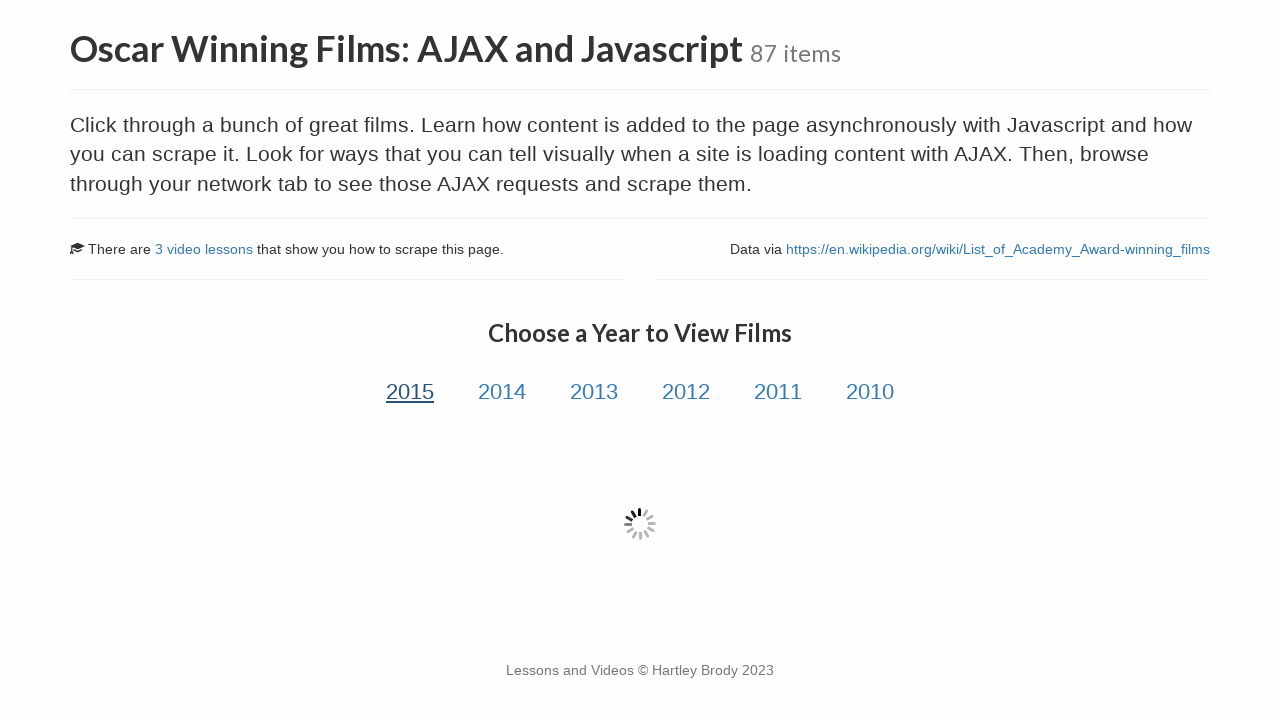

Waited for dynamically loaded movie data to appear on the page
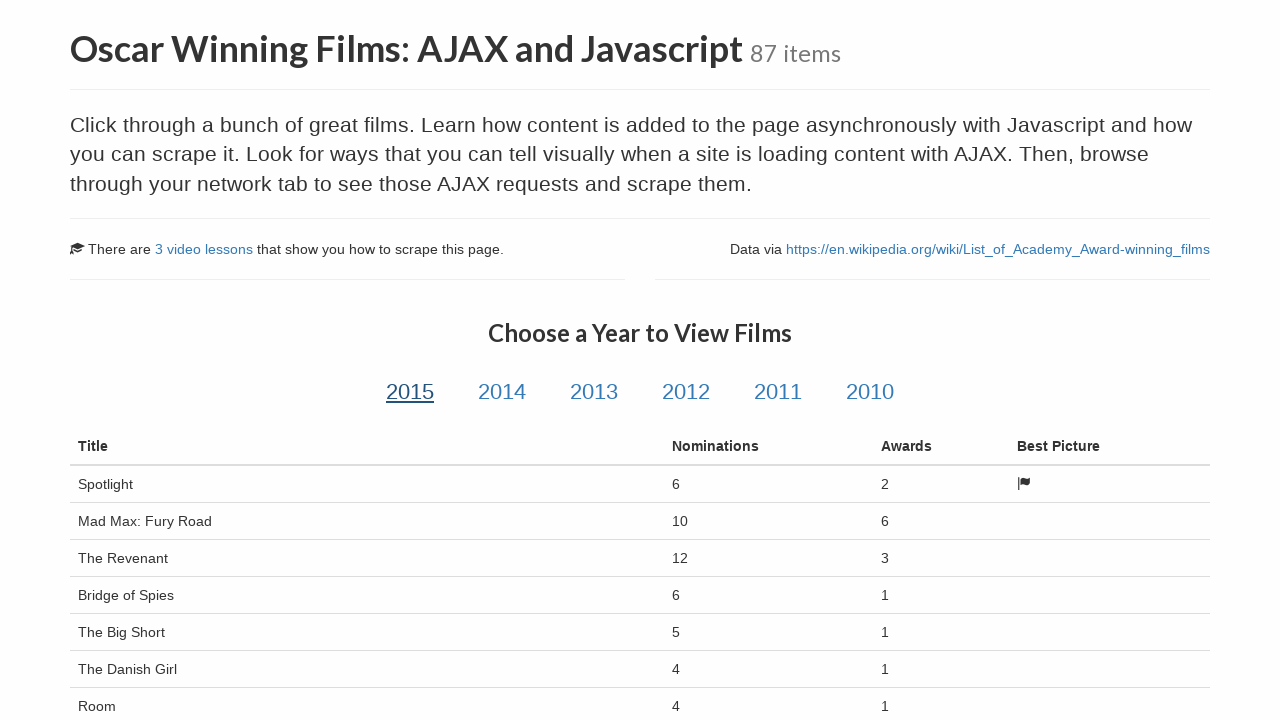

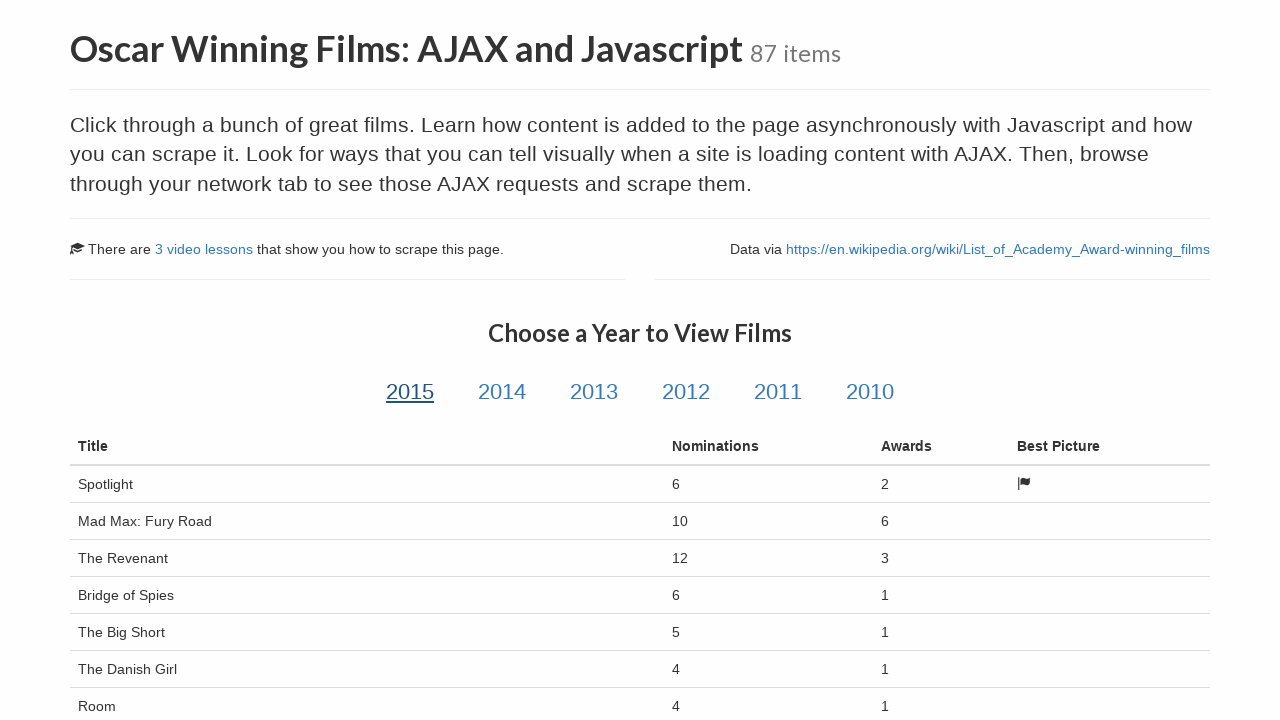